Navigates to a web table page and verifies the table with sample data is present and contains rows

Starting URL: https://awesomeqa.com/webtable1.html

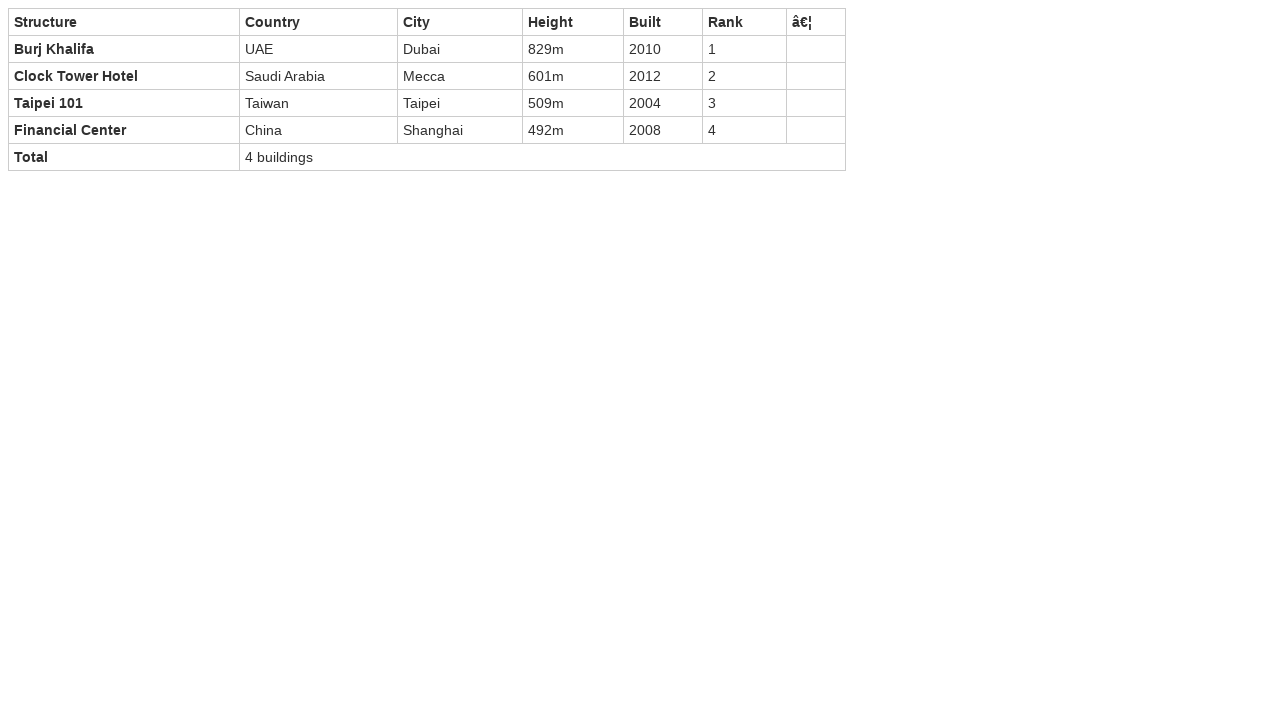

Set viewport to 1920x1080
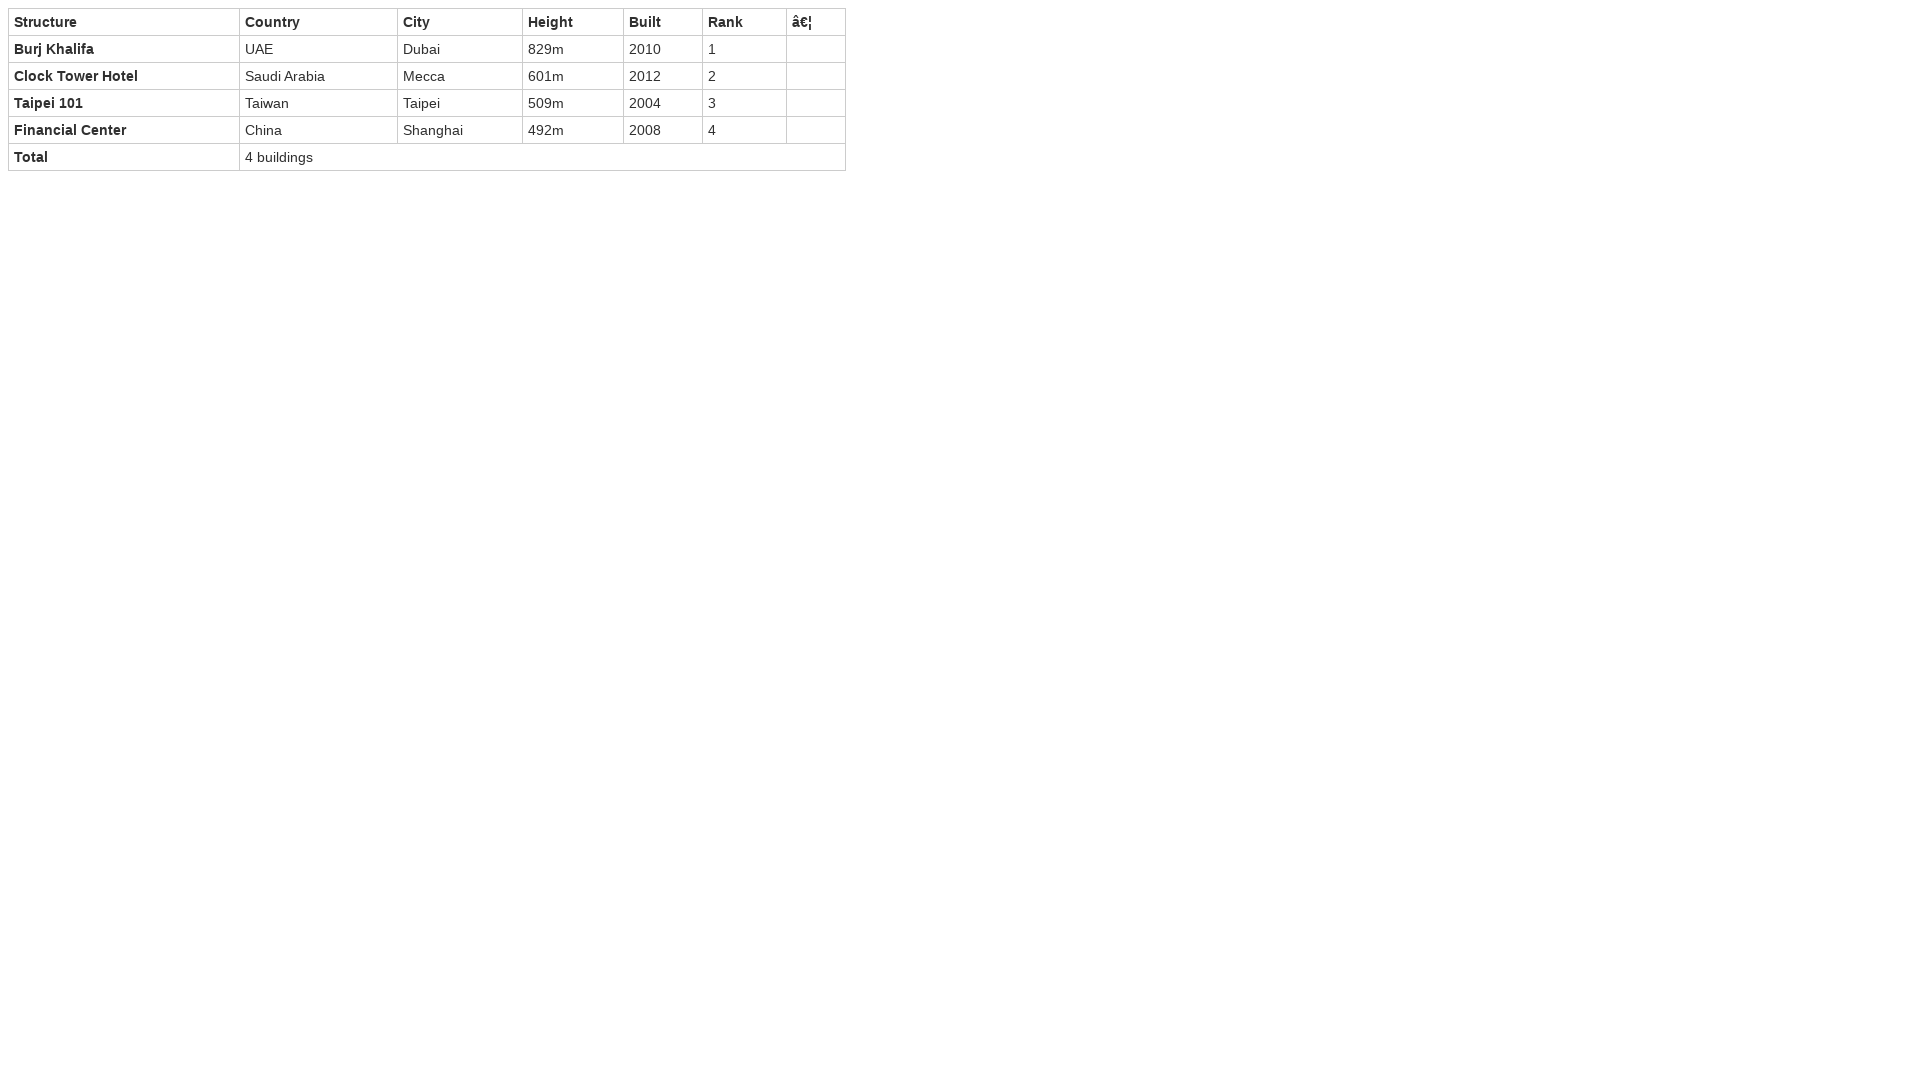

Web table with Sample Table loaded
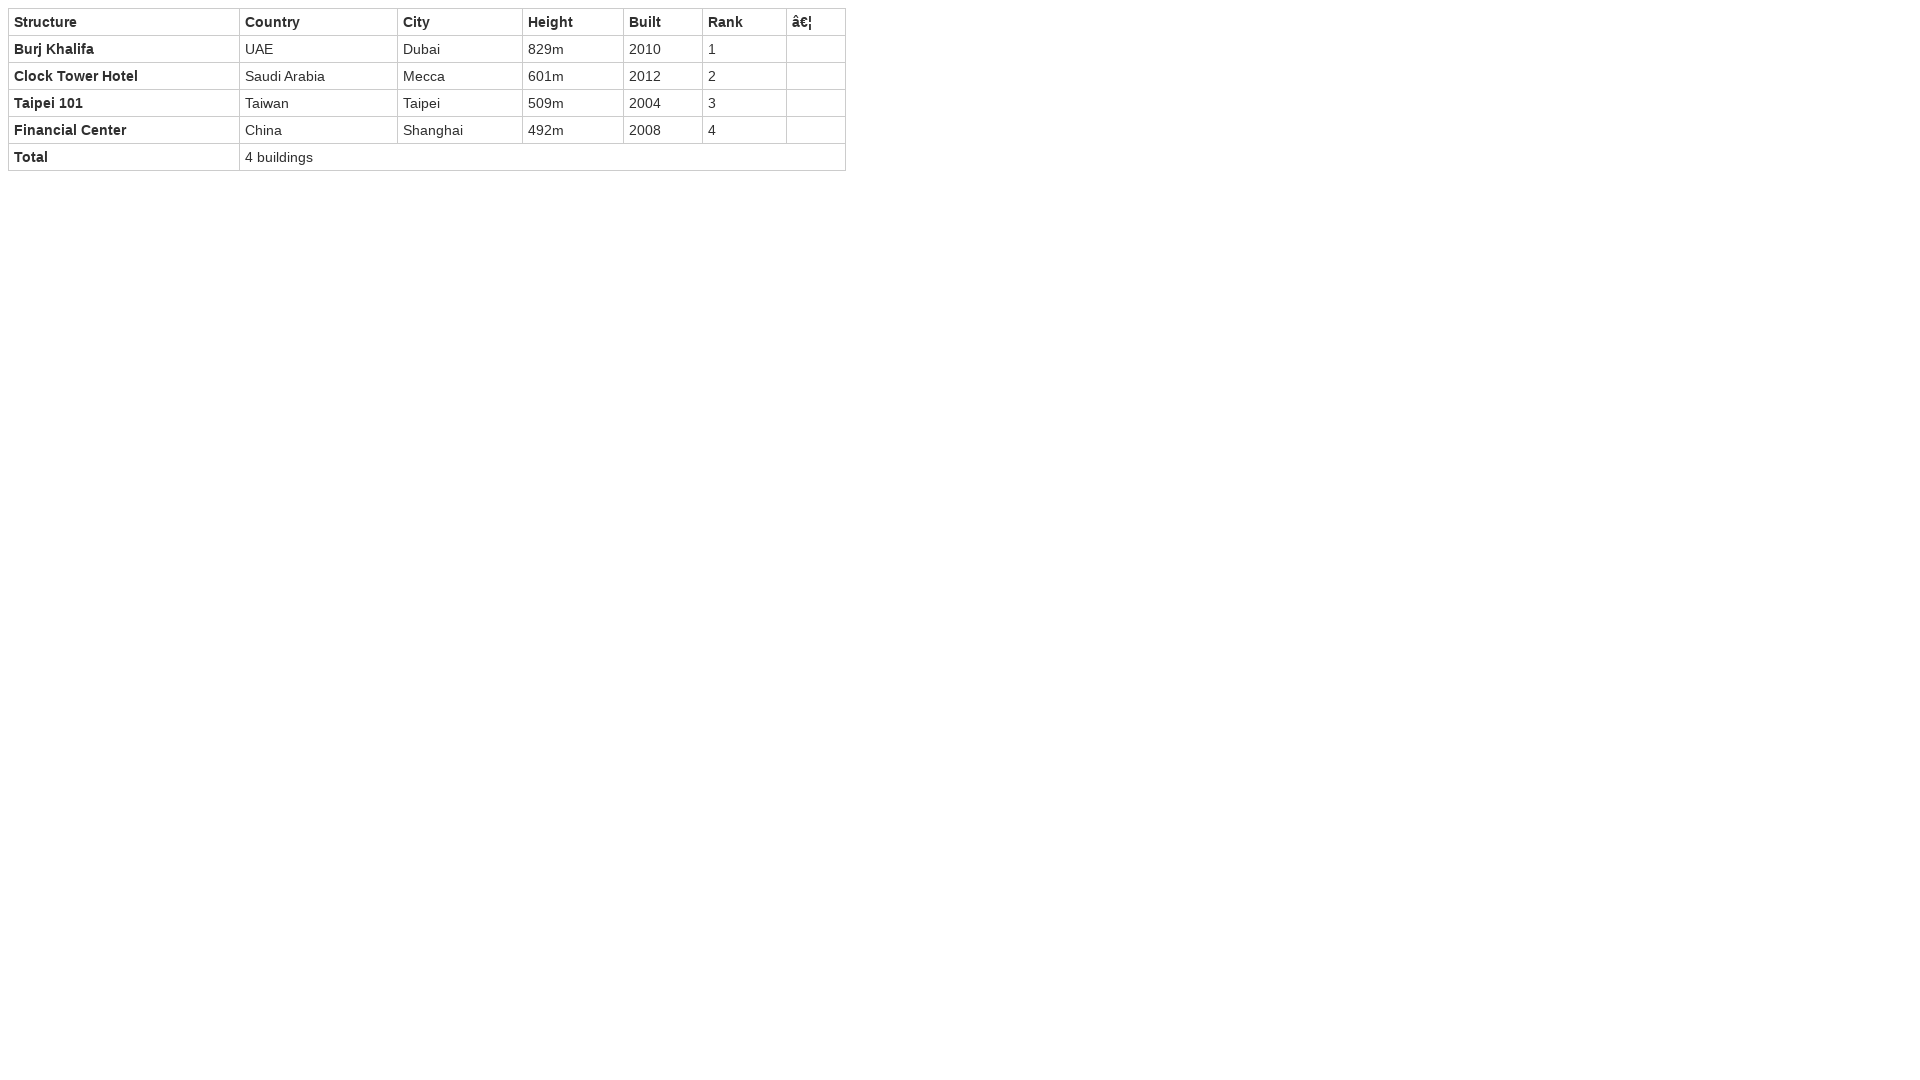

Table rows are present and loaded
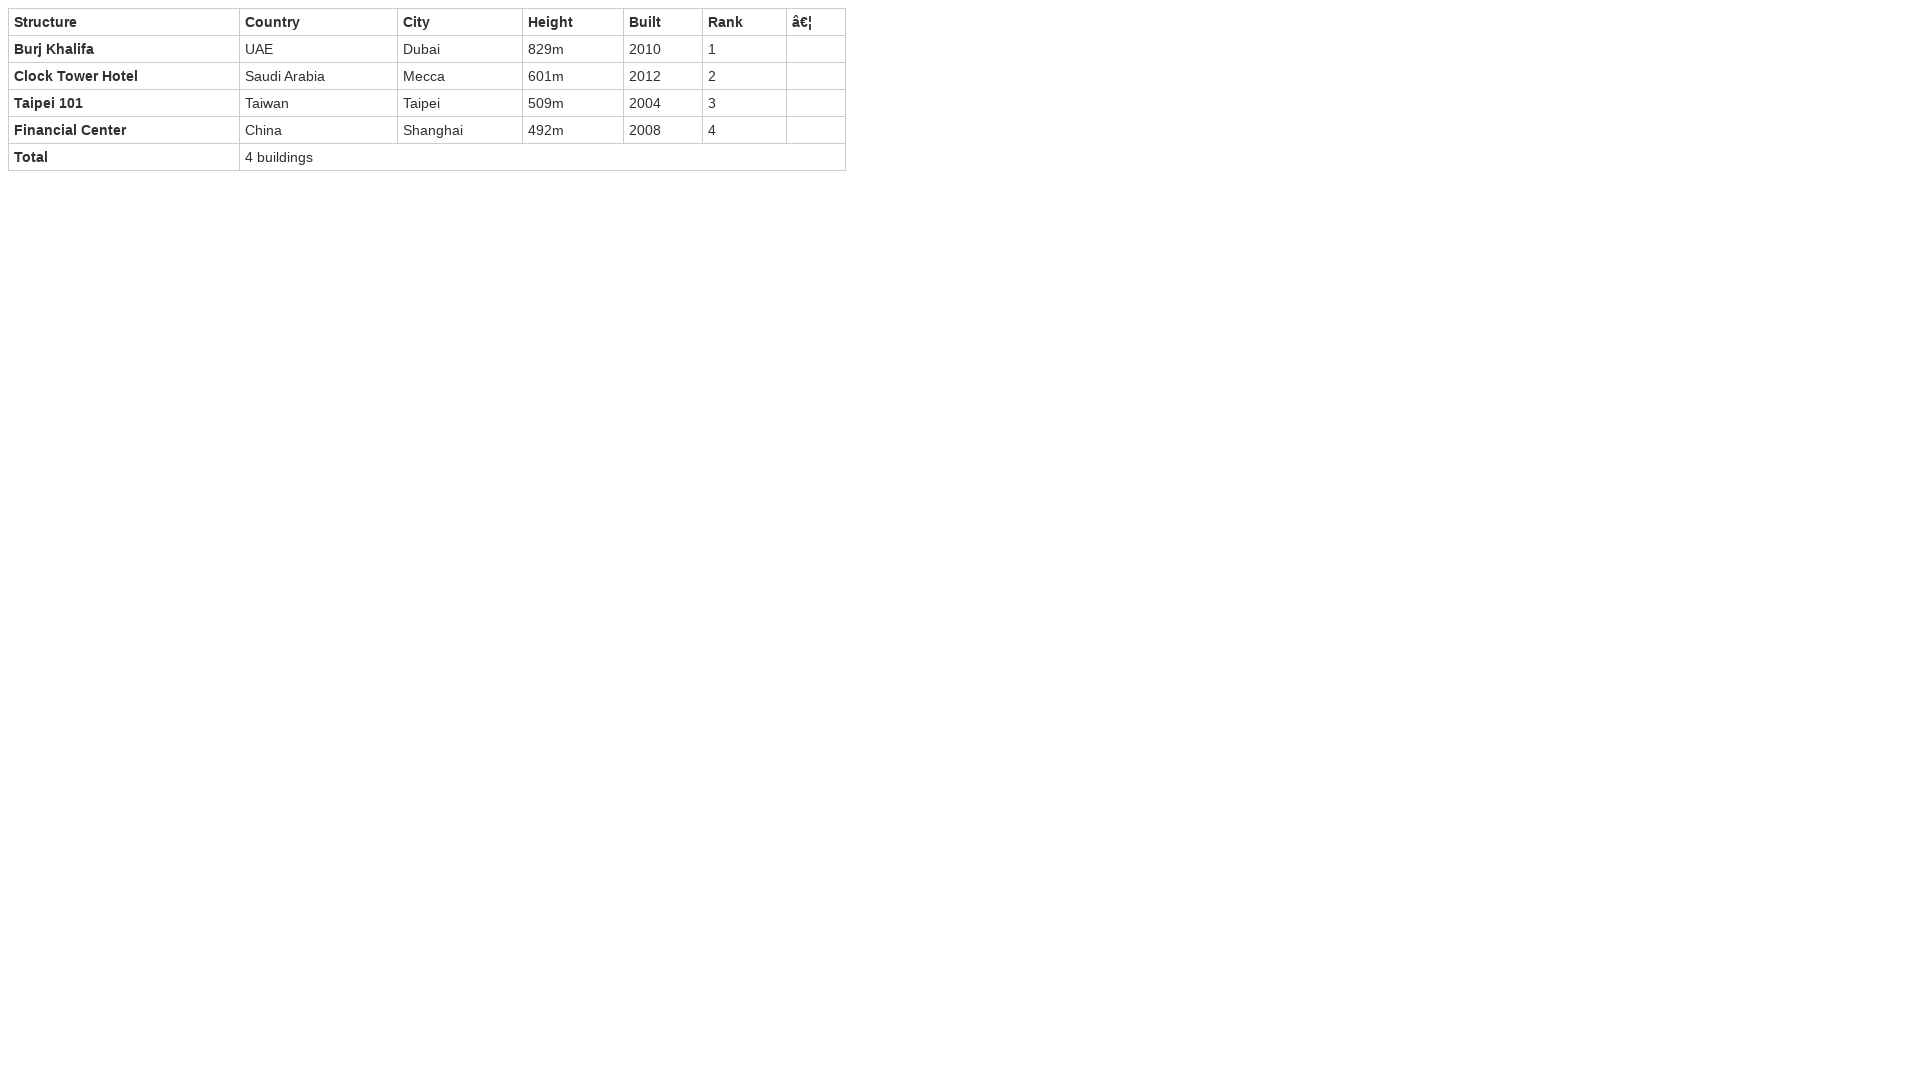

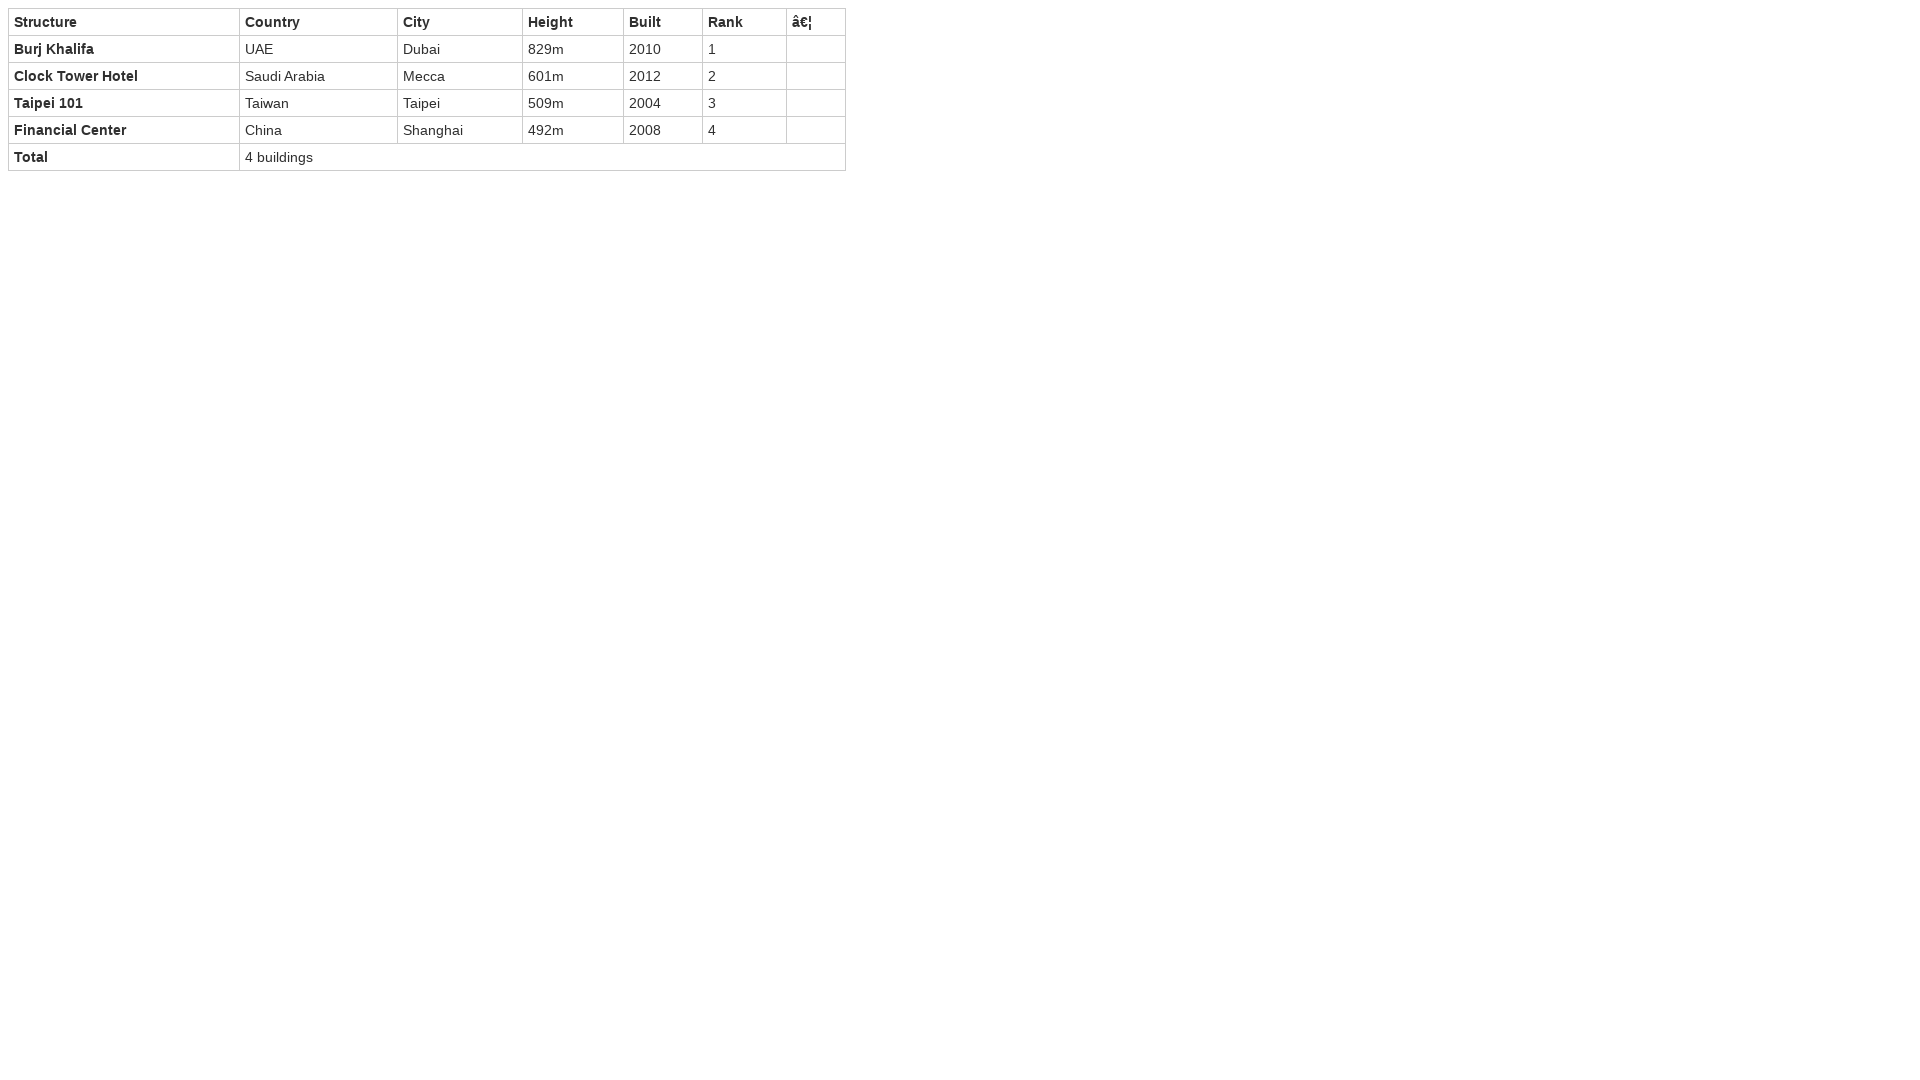